Tests that clicking Clear completed removes completed items from the list

Starting URL: https://demo.playwright.dev/todomvc

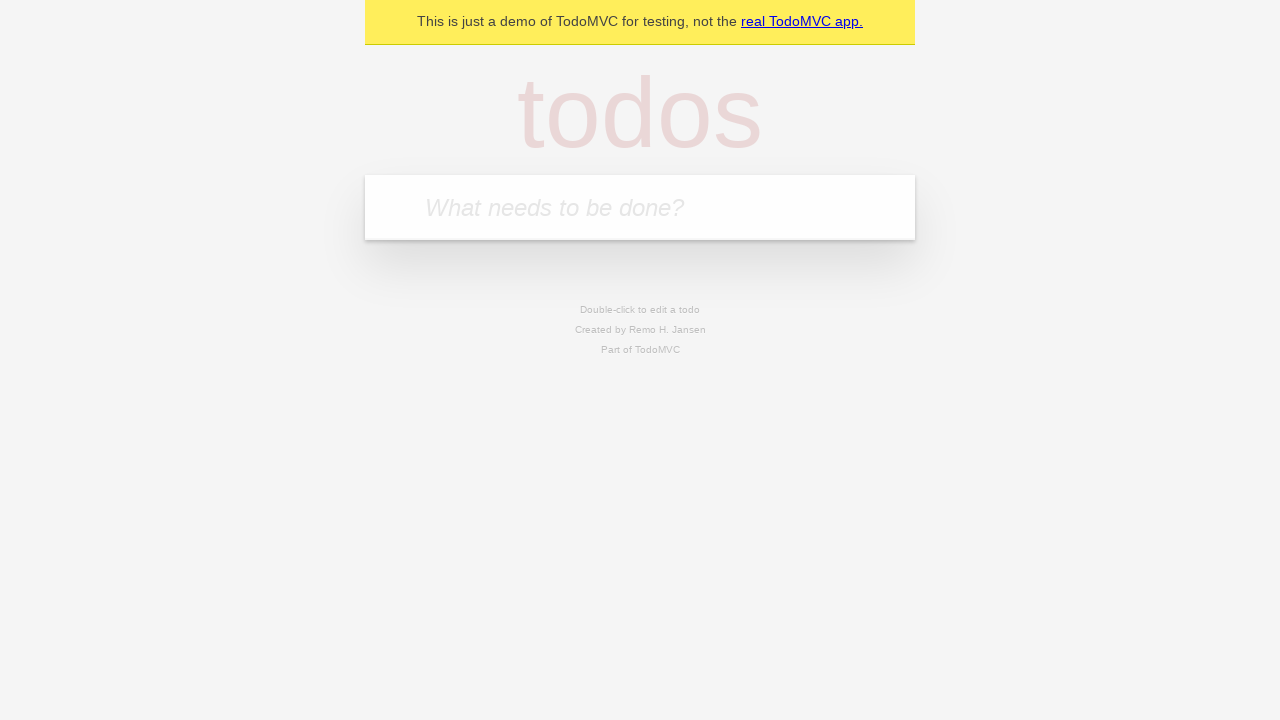

Filled todo input with 'buy some cheese' on internal:attr=[placeholder="What needs to be done?"i]
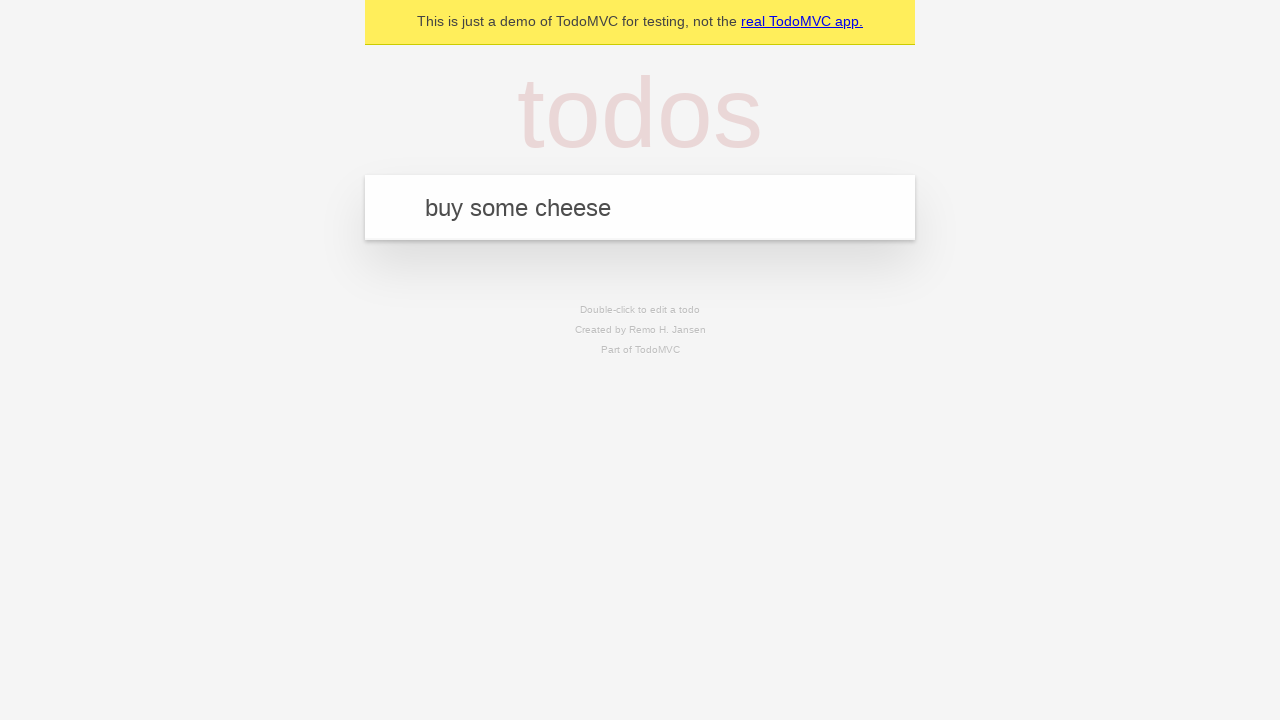

Pressed Enter to add first todo on internal:attr=[placeholder="What needs to be done?"i]
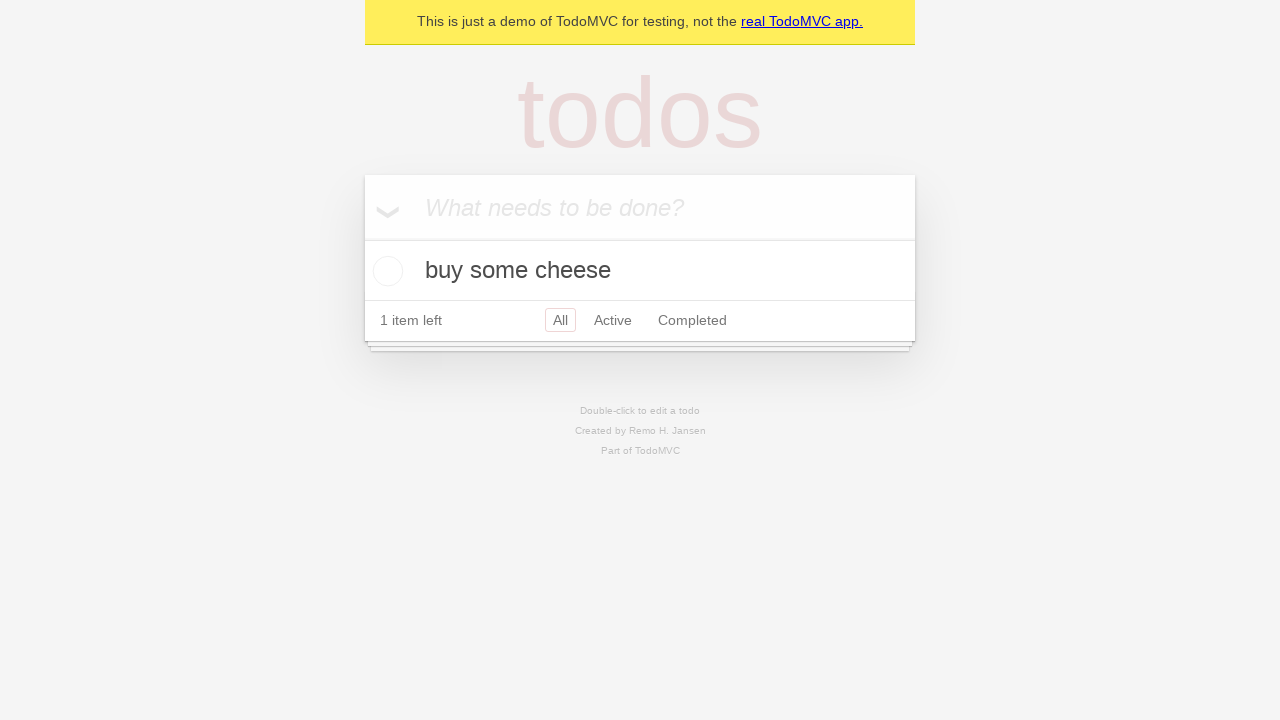

Filled todo input with 'feed the cat' on internal:attr=[placeholder="What needs to be done?"i]
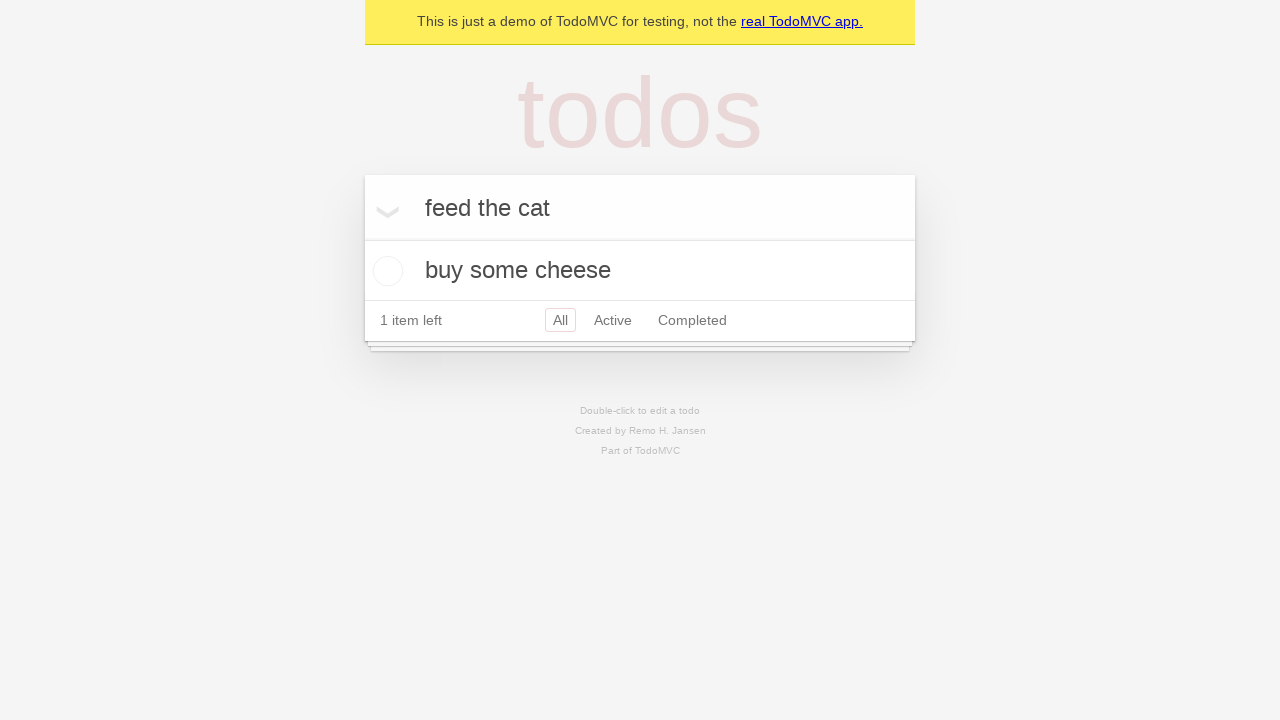

Pressed Enter to add second todo on internal:attr=[placeholder="What needs to be done?"i]
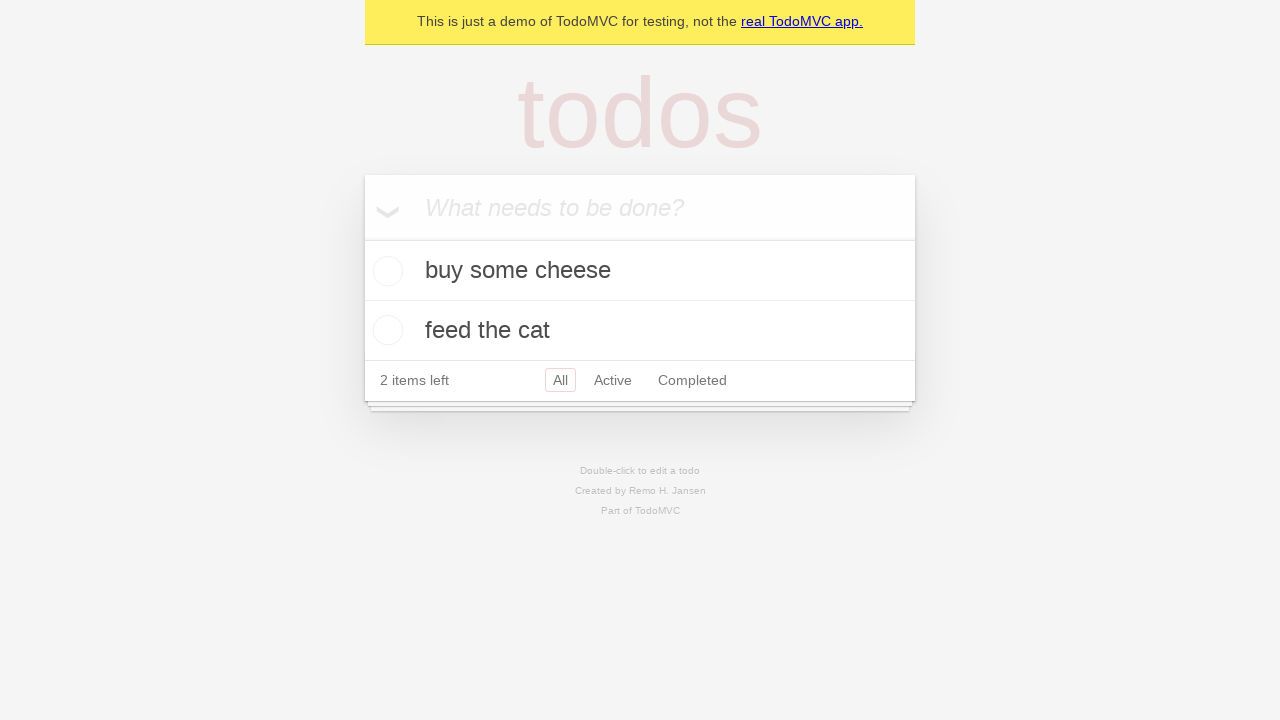

Filled todo input with 'book a doctors appointment' on internal:attr=[placeholder="What needs to be done?"i]
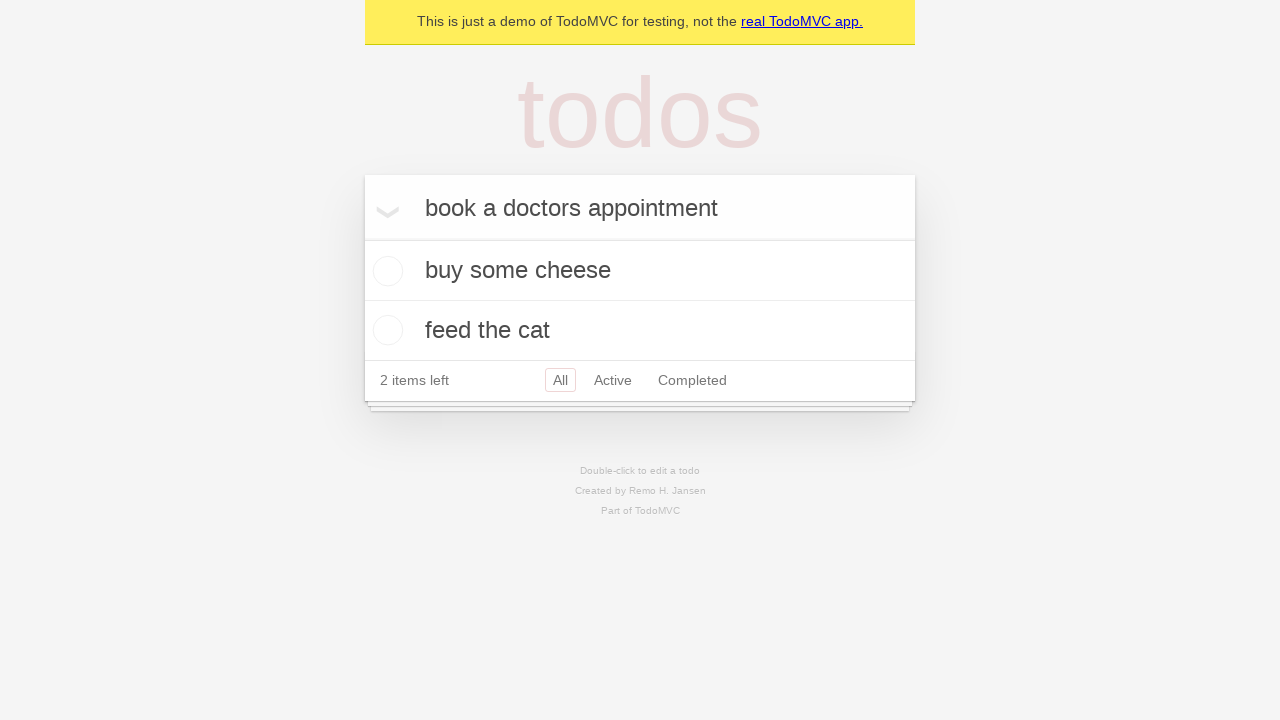

Pressed Enter to add third todo on internal:attr=[placeholder="What needs to be done?"i]
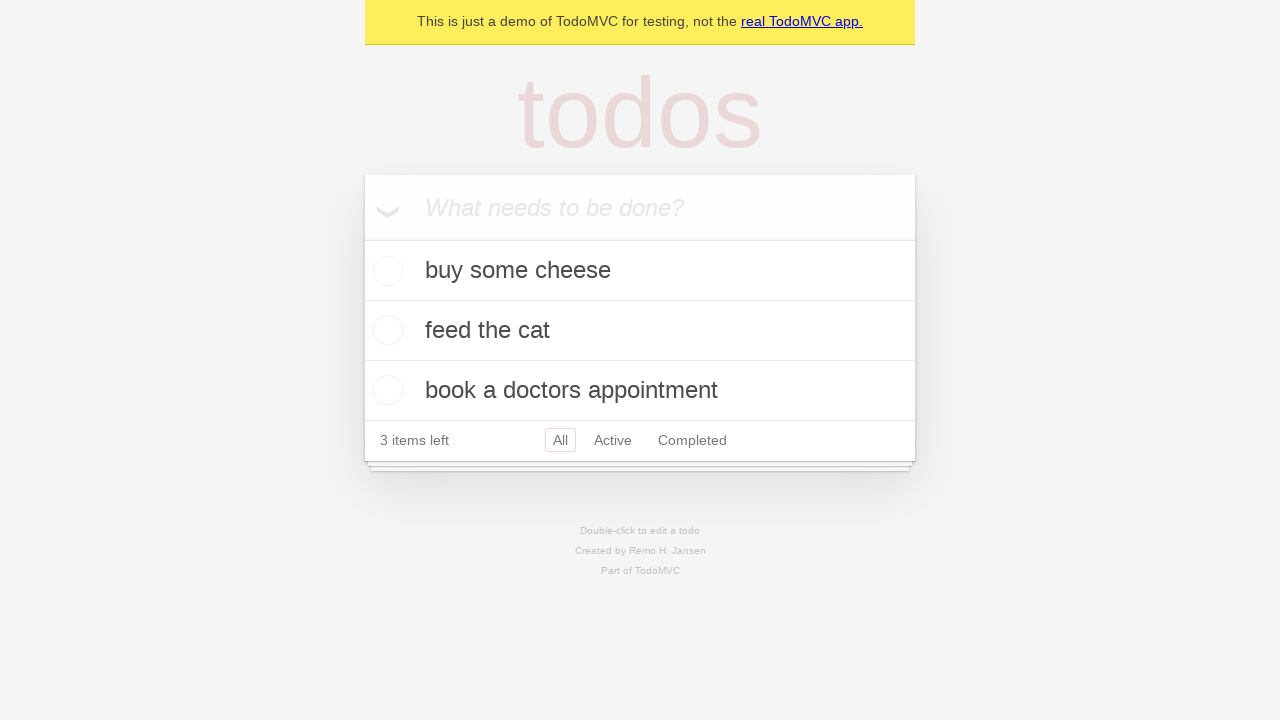

Checked the checkbox for second todo item to mark it as completed at (385, 330) on internal:testid=[data-testid="todo-item"s] >> nth=1 >> internal:role=checkbox
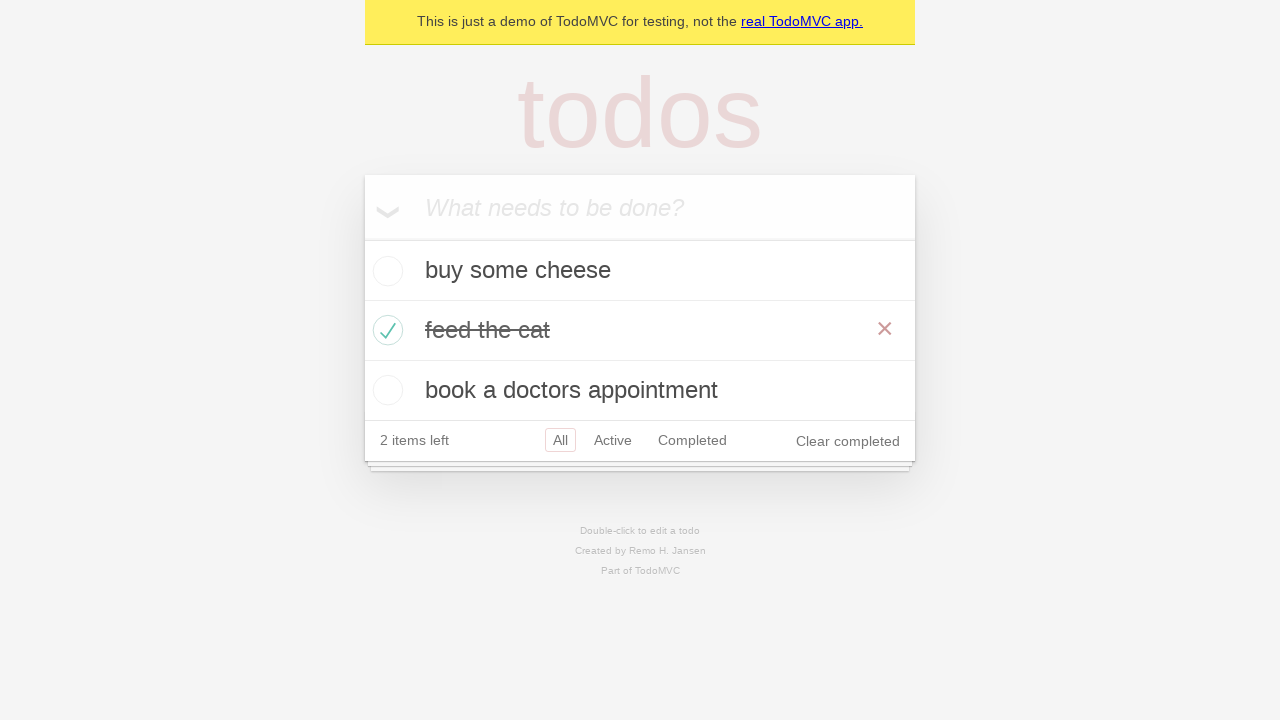

Clicked 'Clear completed' button at (848, 441) on internal:role=button[name="Clear completed"i]
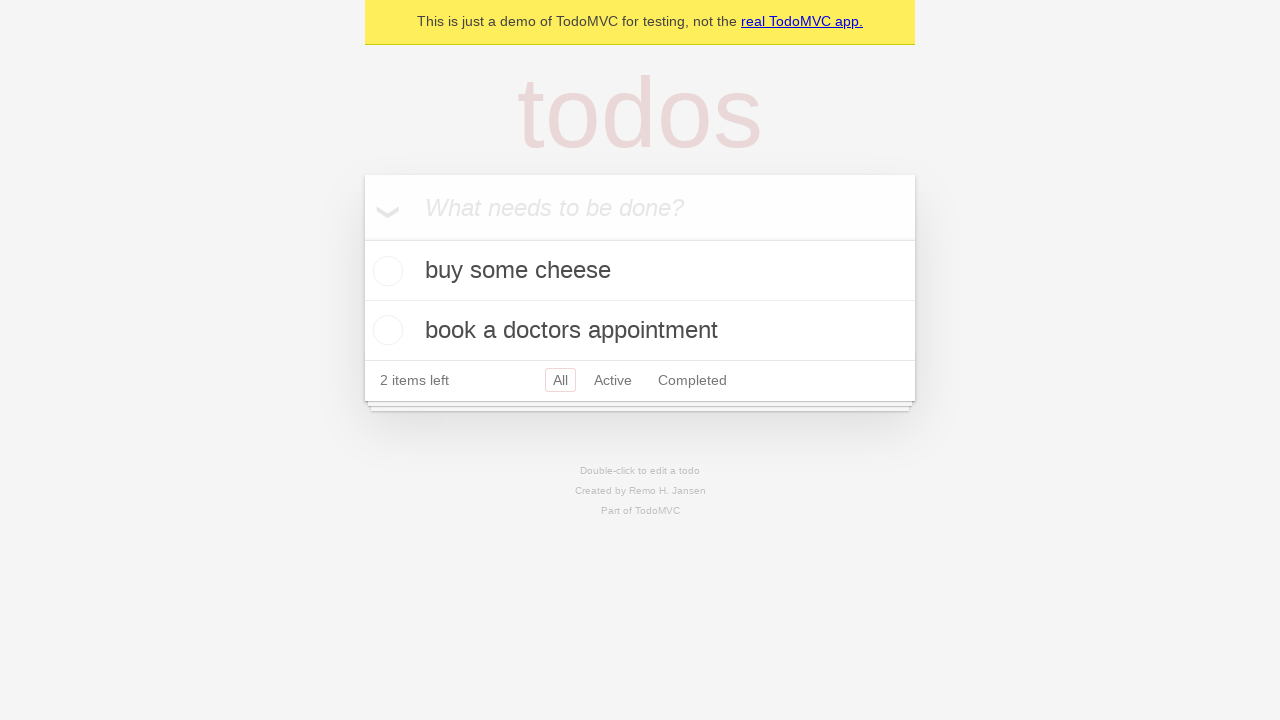

Waited for completed items to be removed, confirming 2 remaining todos
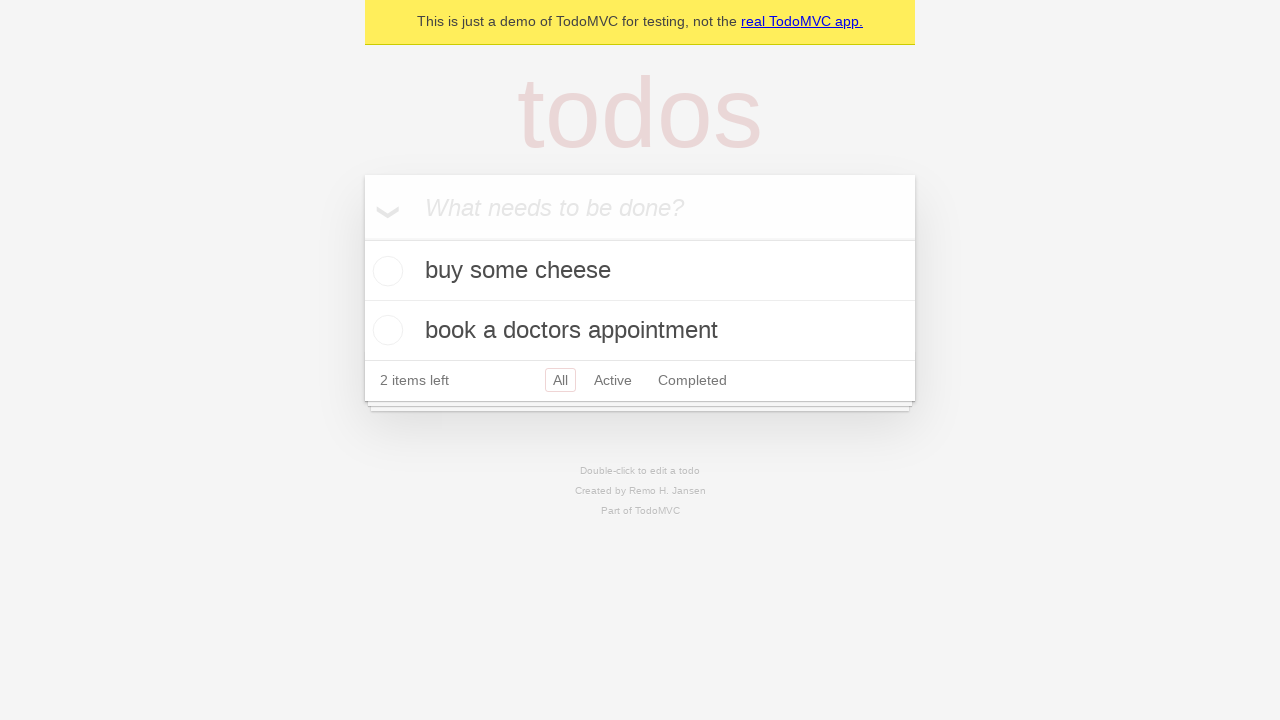

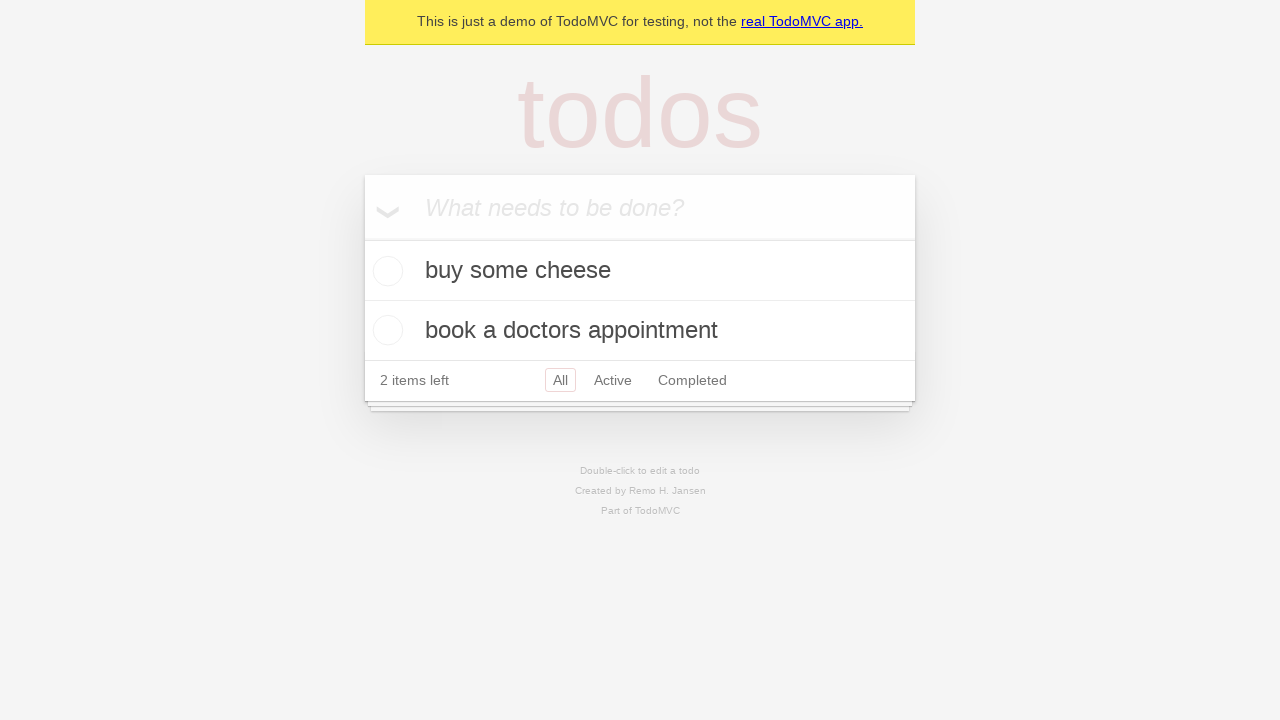